Verifies that the LinkedIn social media icon is present and enabled on the OrangeHRM login page

Starting URL: https://opensource-demo.orangehrmlive.com/

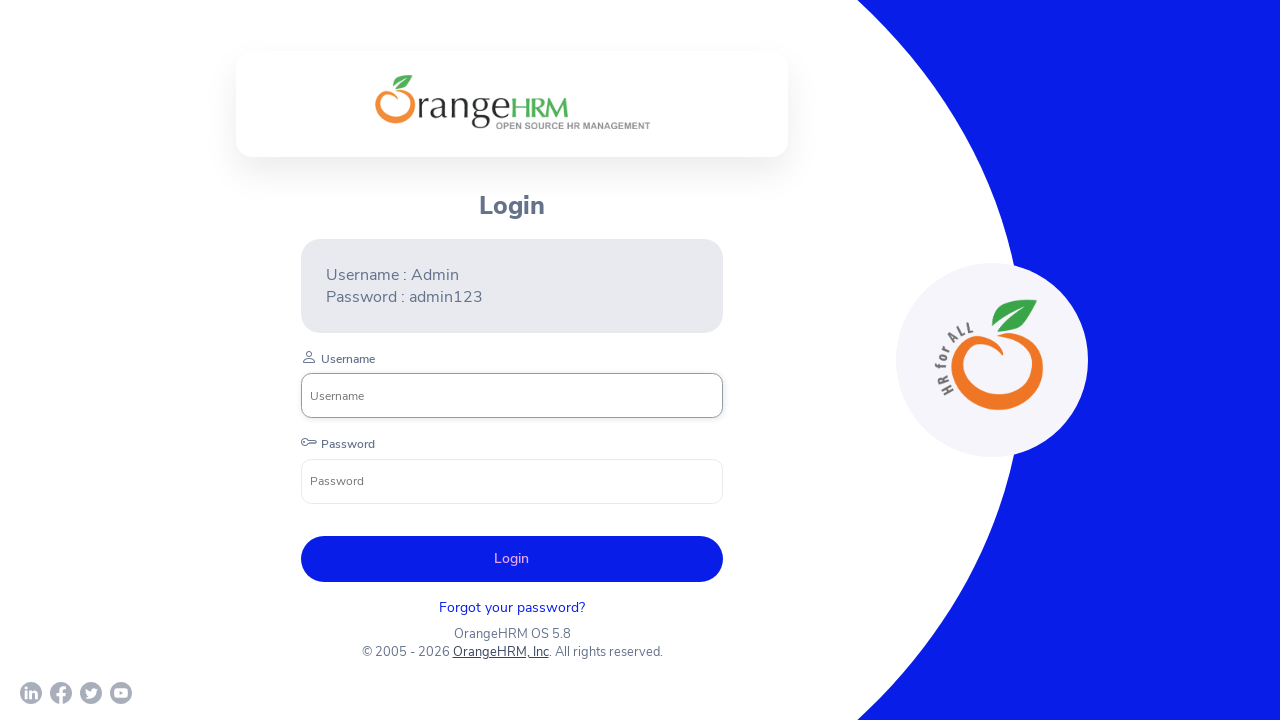

Located LinkedIn icon element on OrangeHRM login page
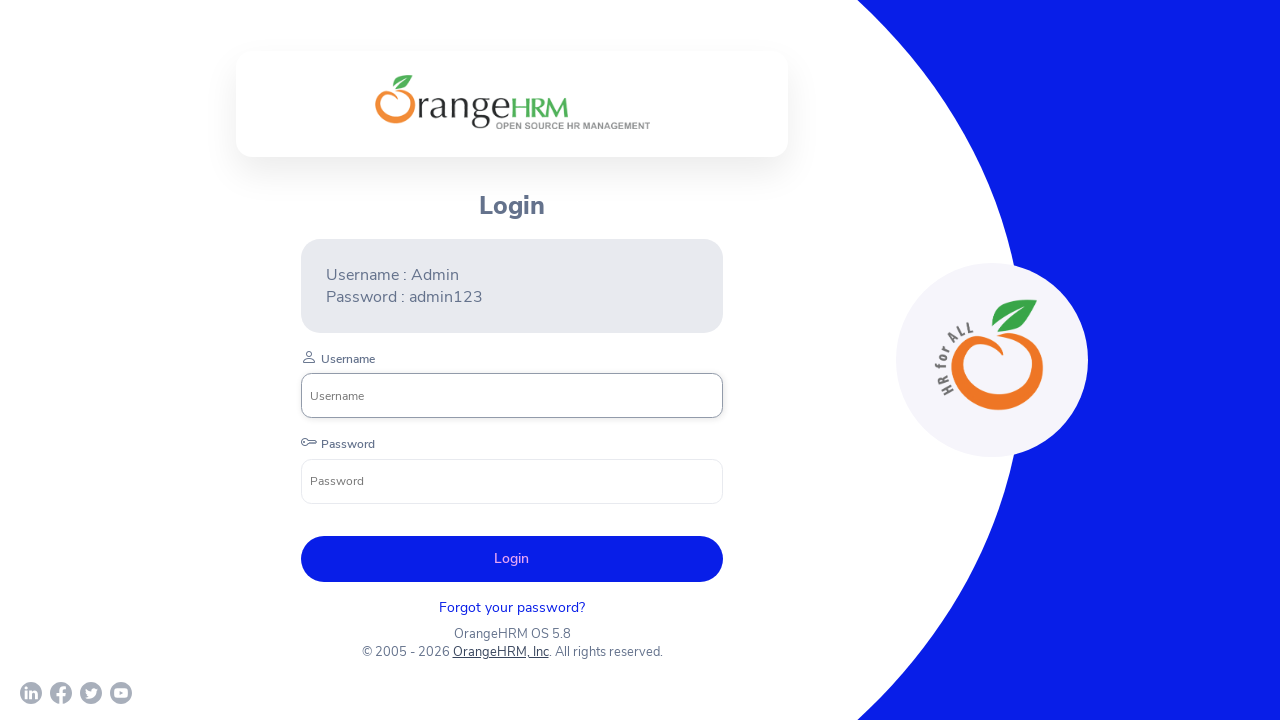

Waited for LinkedIn icon to become visible
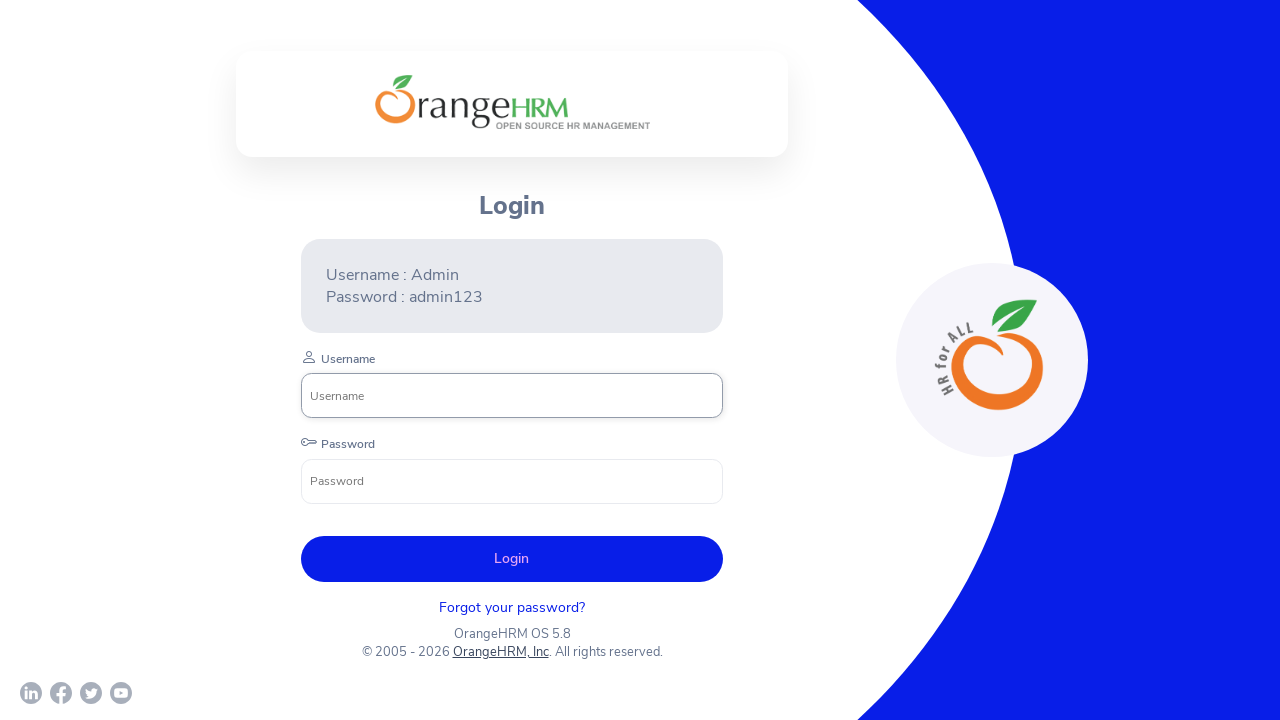

Verified LinkedIn icon is enabled
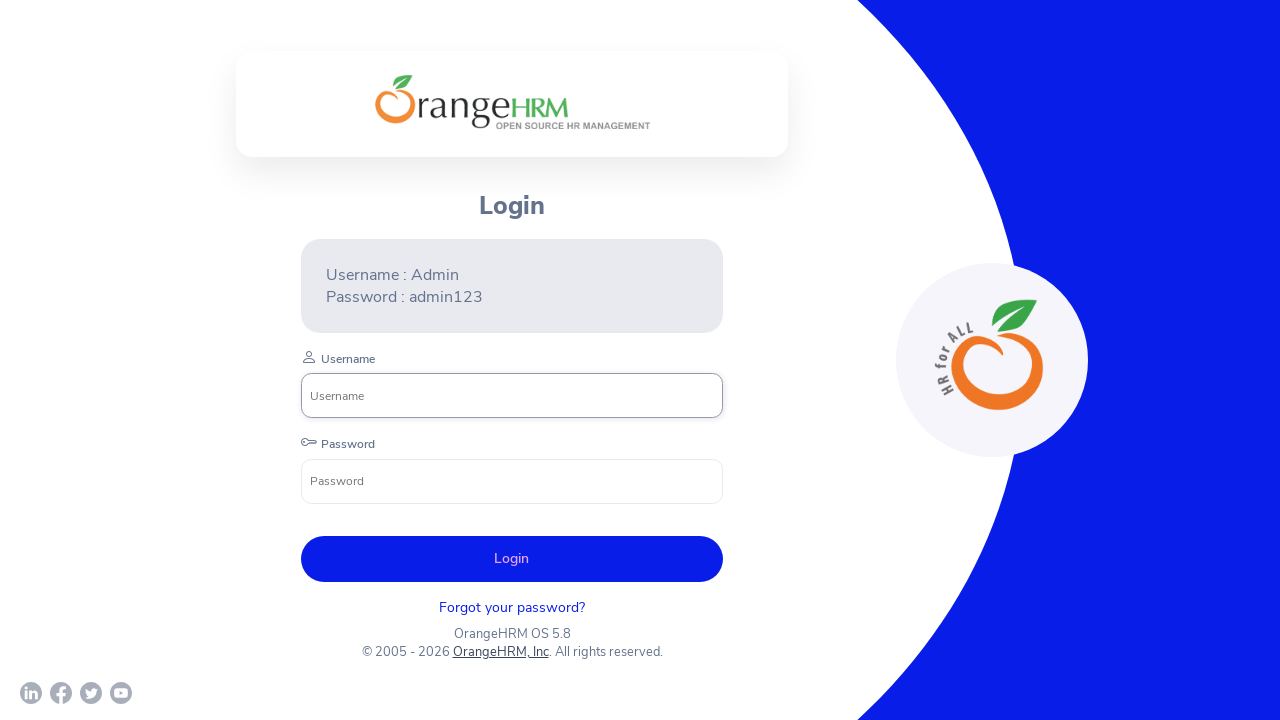

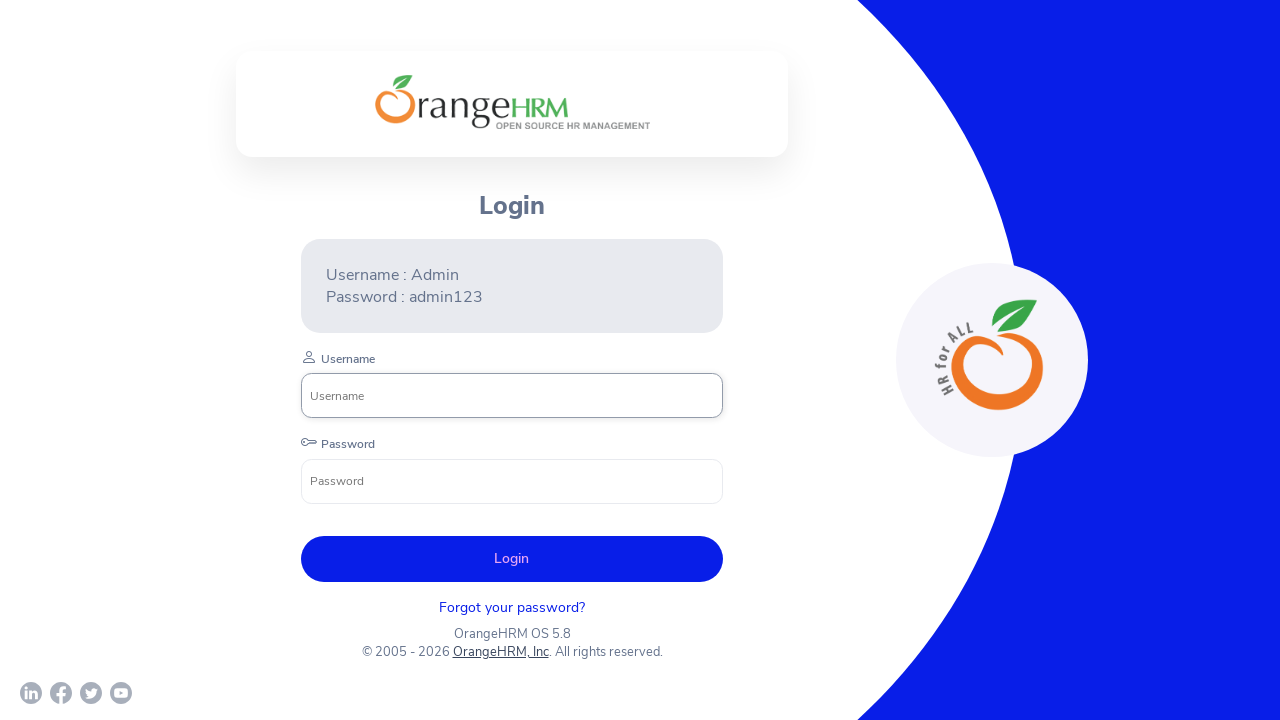